Navigates to the OrangeHRM demo site and verifies that the header logo image is present by locating it on the page.

Starting URL: http://alchemy.hguy.co/orangehrm

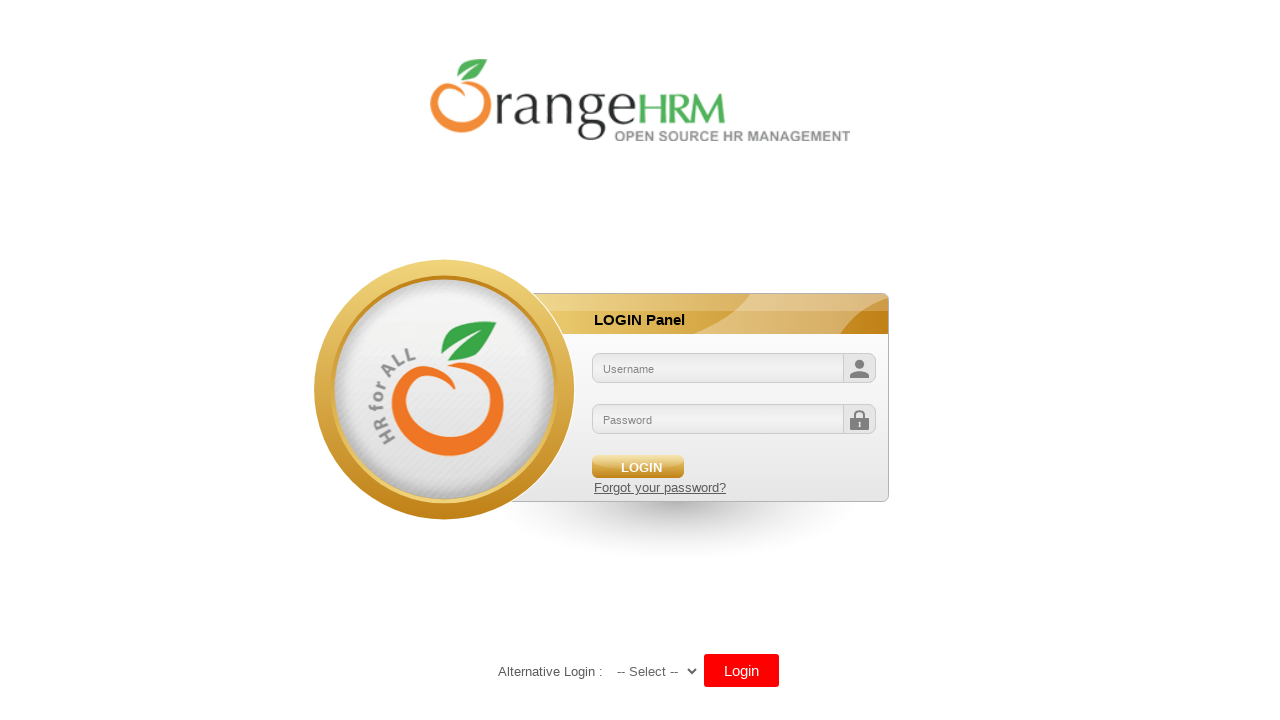

Located header logo image element
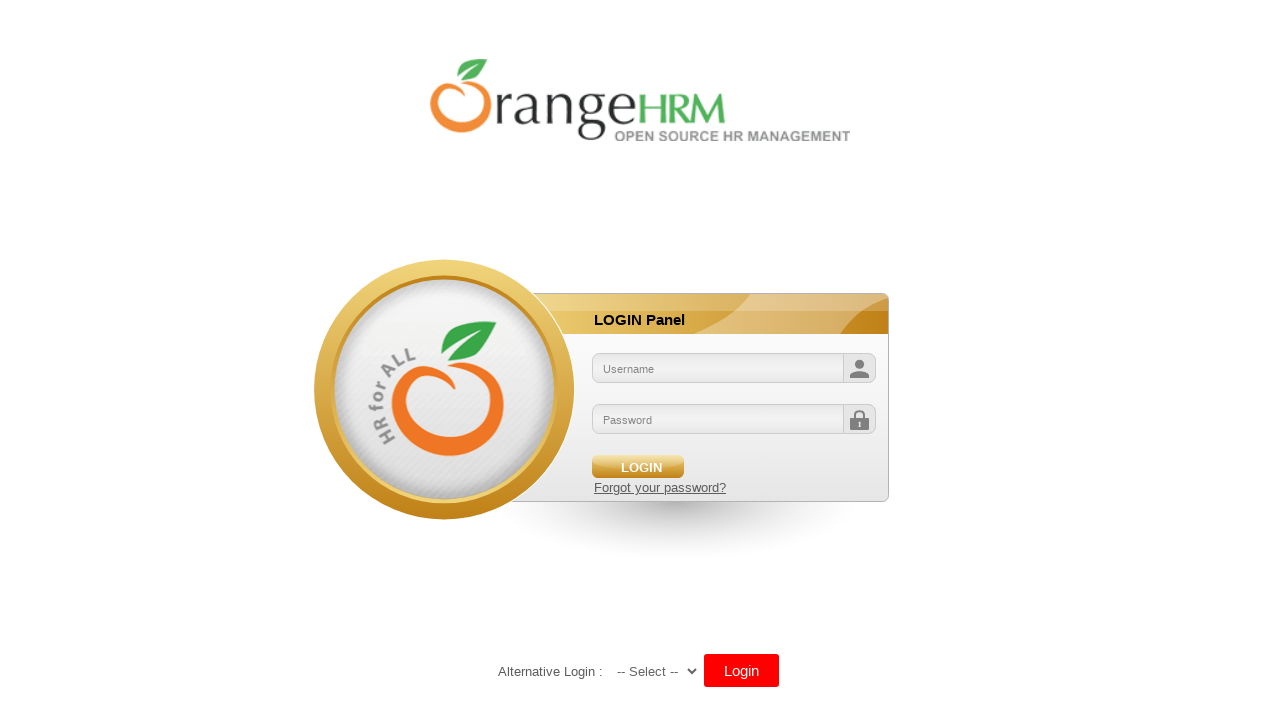

Header logo image became visible
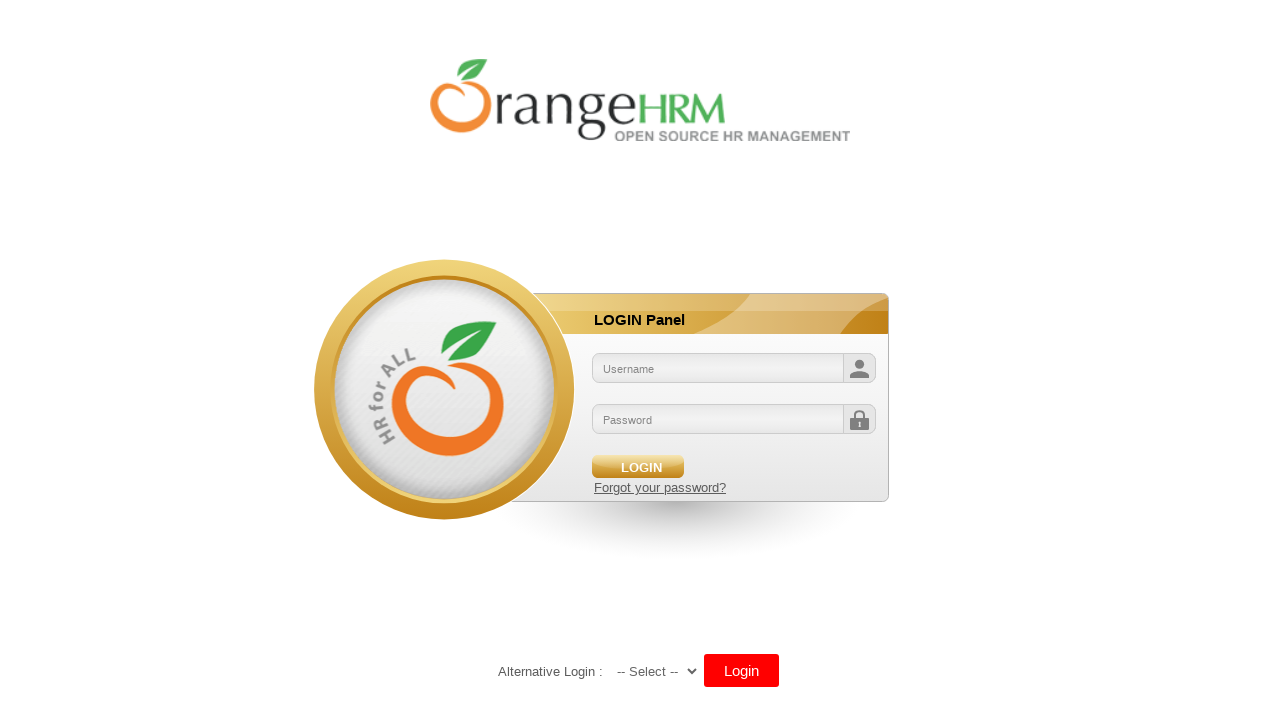

Retrieved header logo image src attribute: /orangehrm/symfony/web/webres_5d69118beeec64.10301452/themes/default/images/login/logo.png
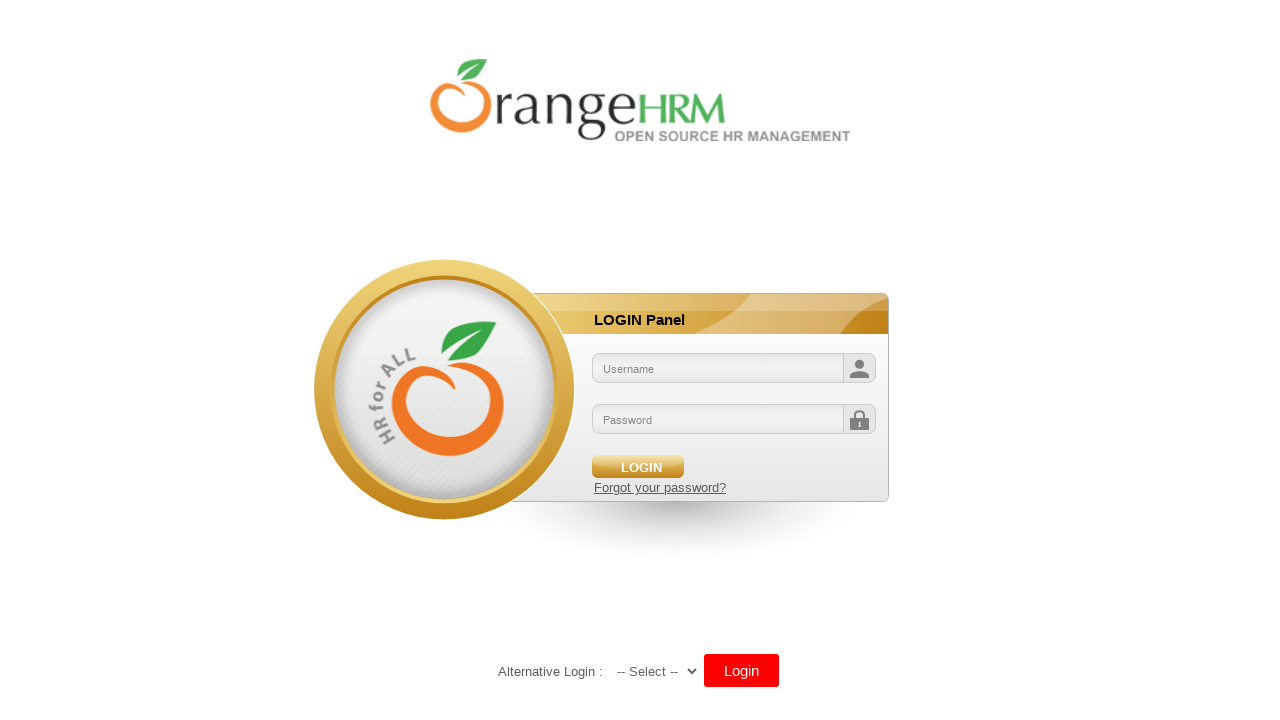

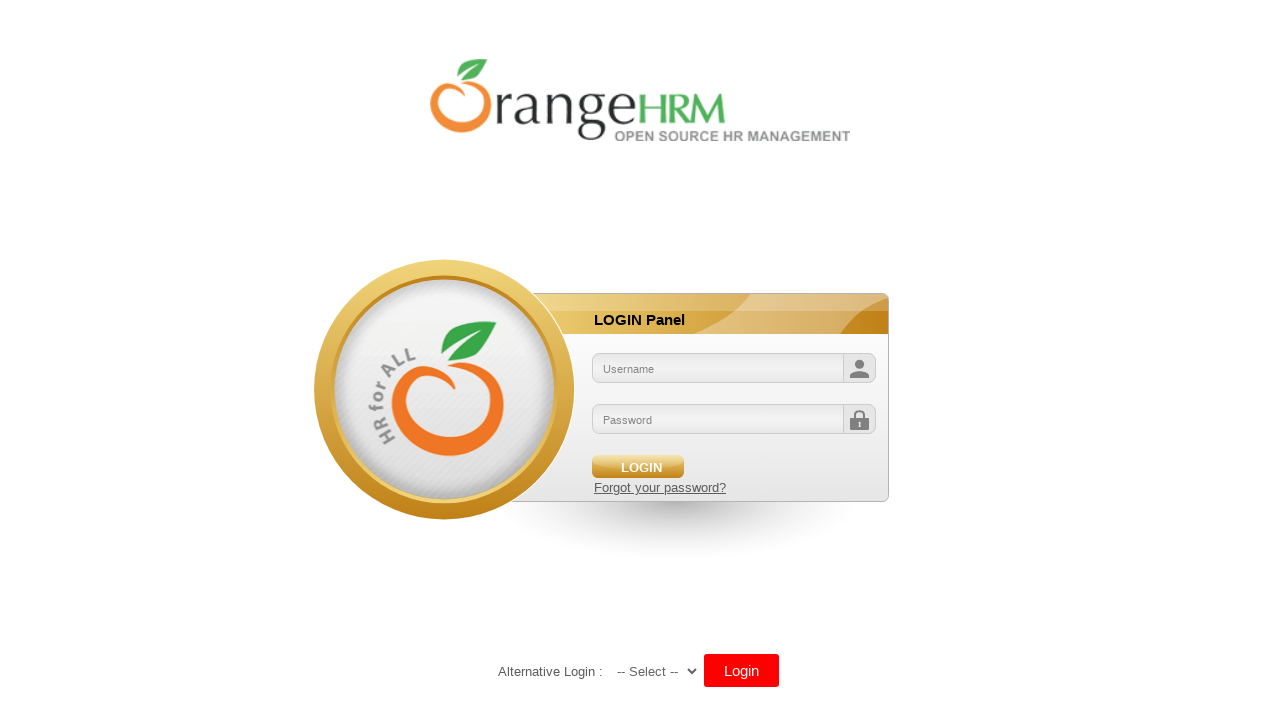